Tests basic browser navigation by visiting the main page, navigating to a practice page, going back, and refreshing the page

Starting URL: https://rahulshettyacademy.com/

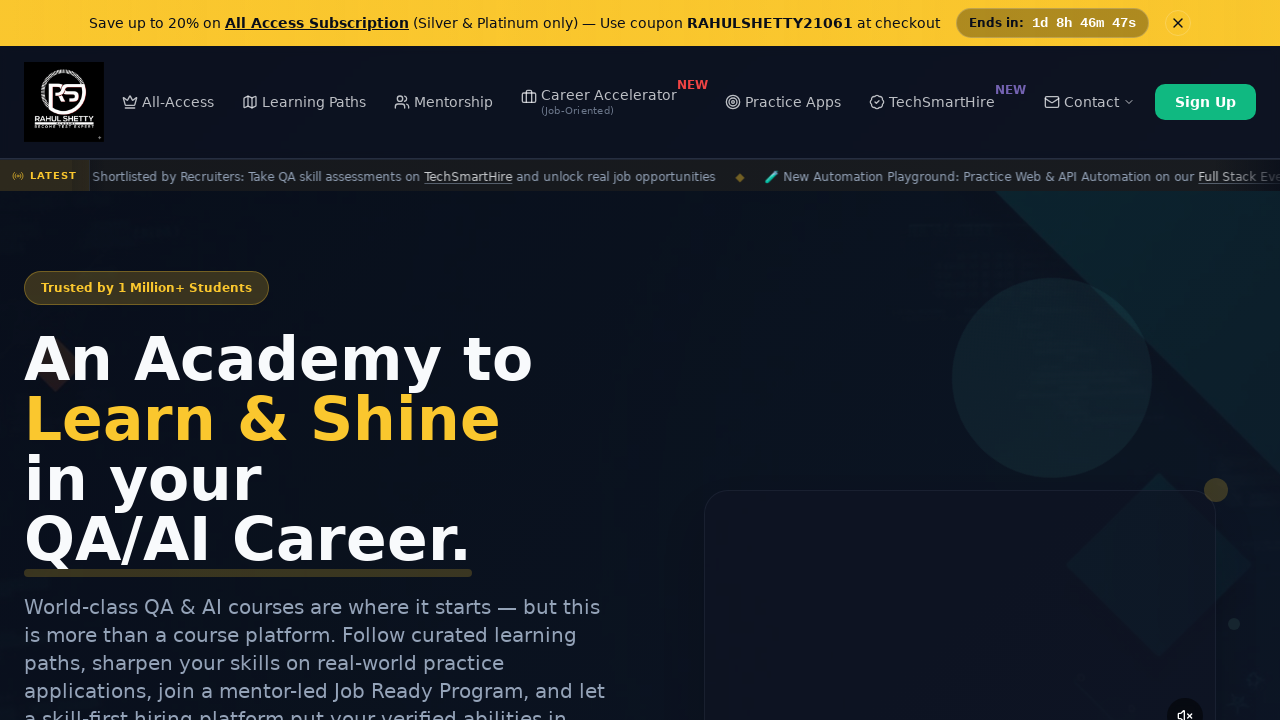

Navigated to automation practice page
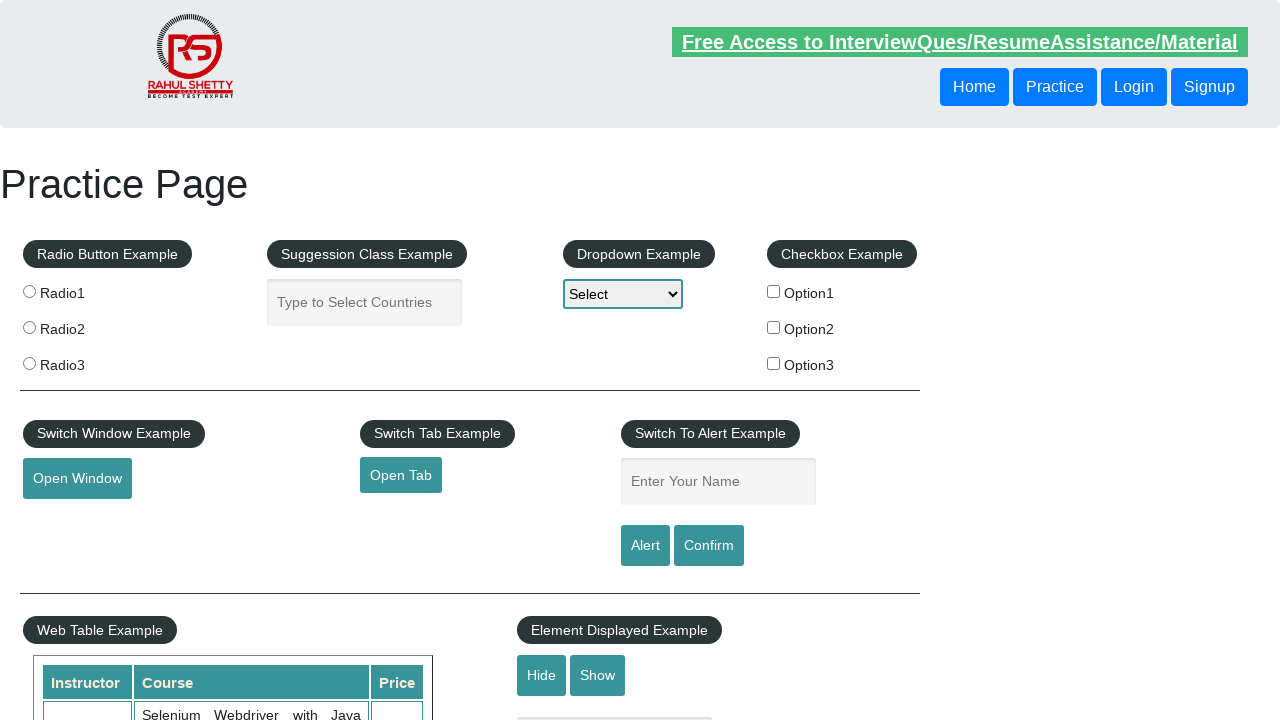

Navigated back to main page
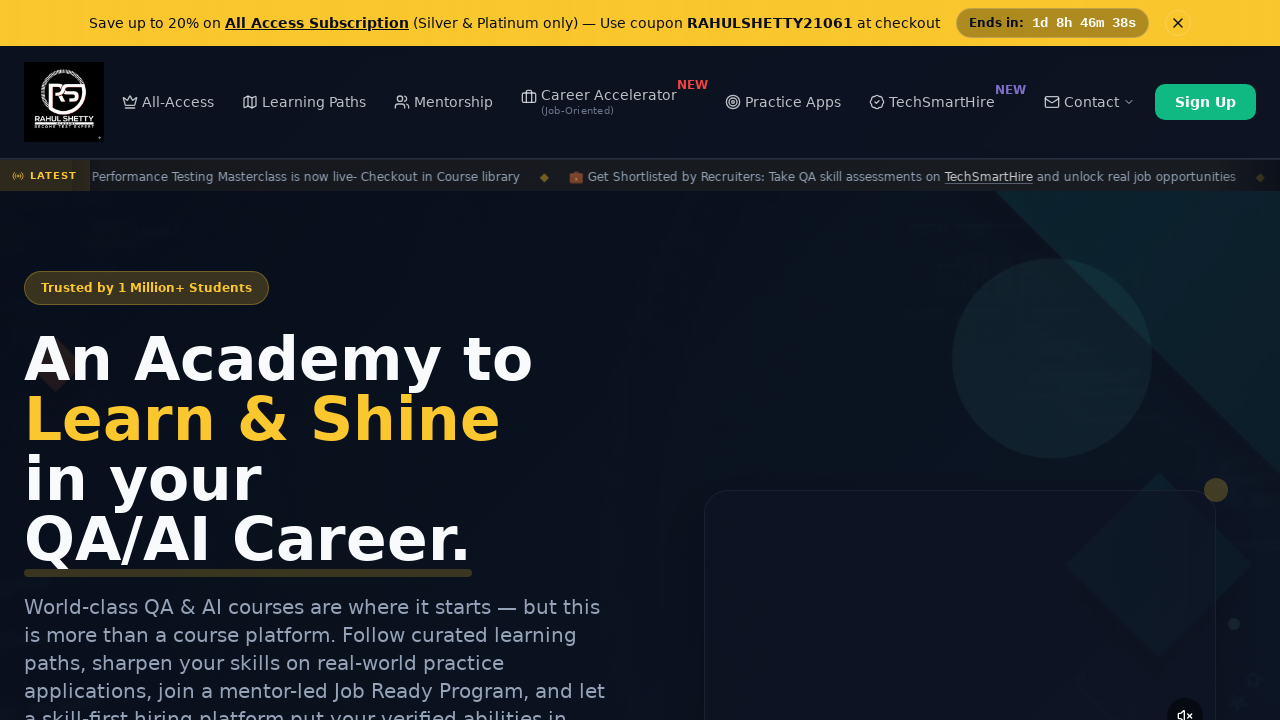

Refreshed the current page
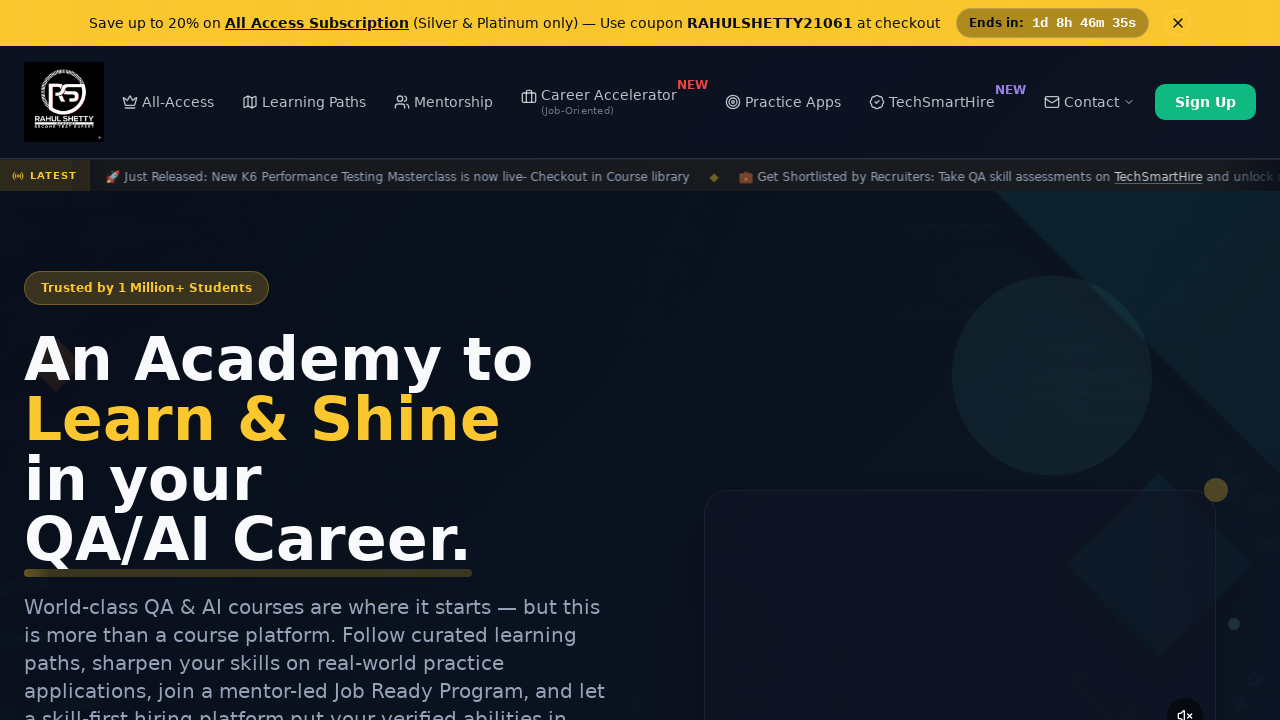

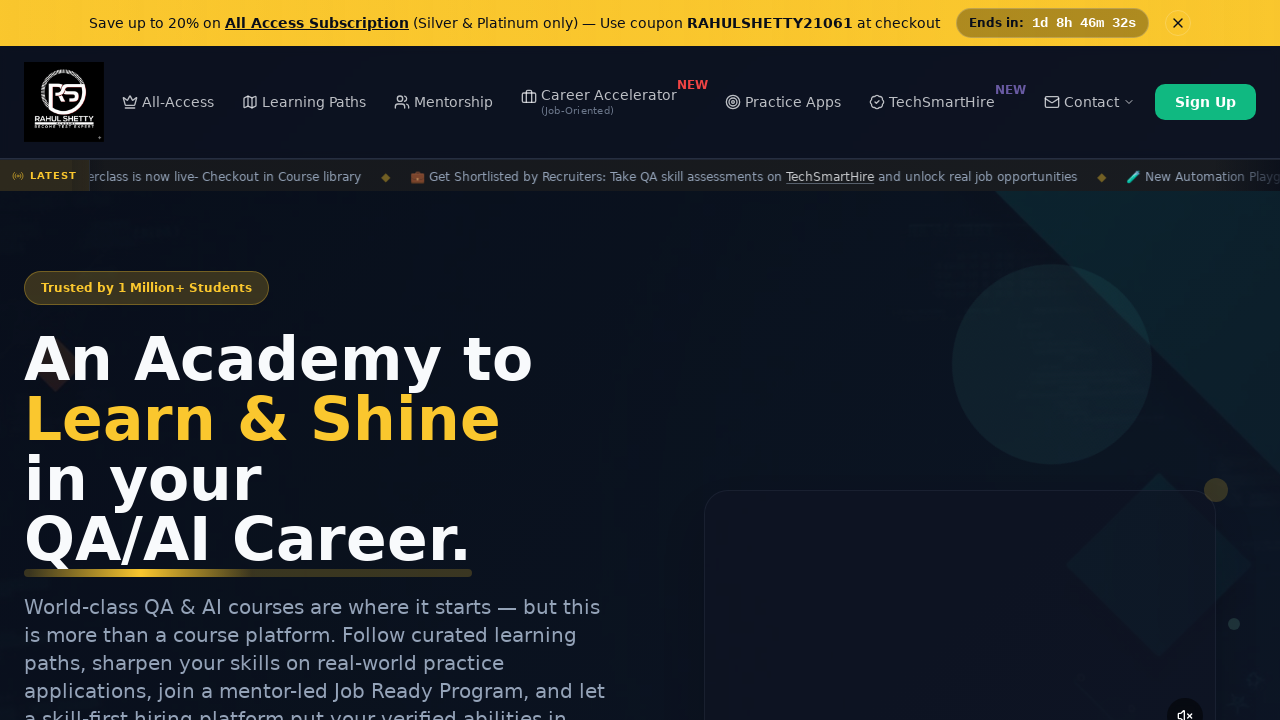